Navigates to a YouTube channel's videos page and verifies that video content is displayed, including video titles and metadata.

Starting URL: https://www.youtube.com/@HowToGuideVideos/videos

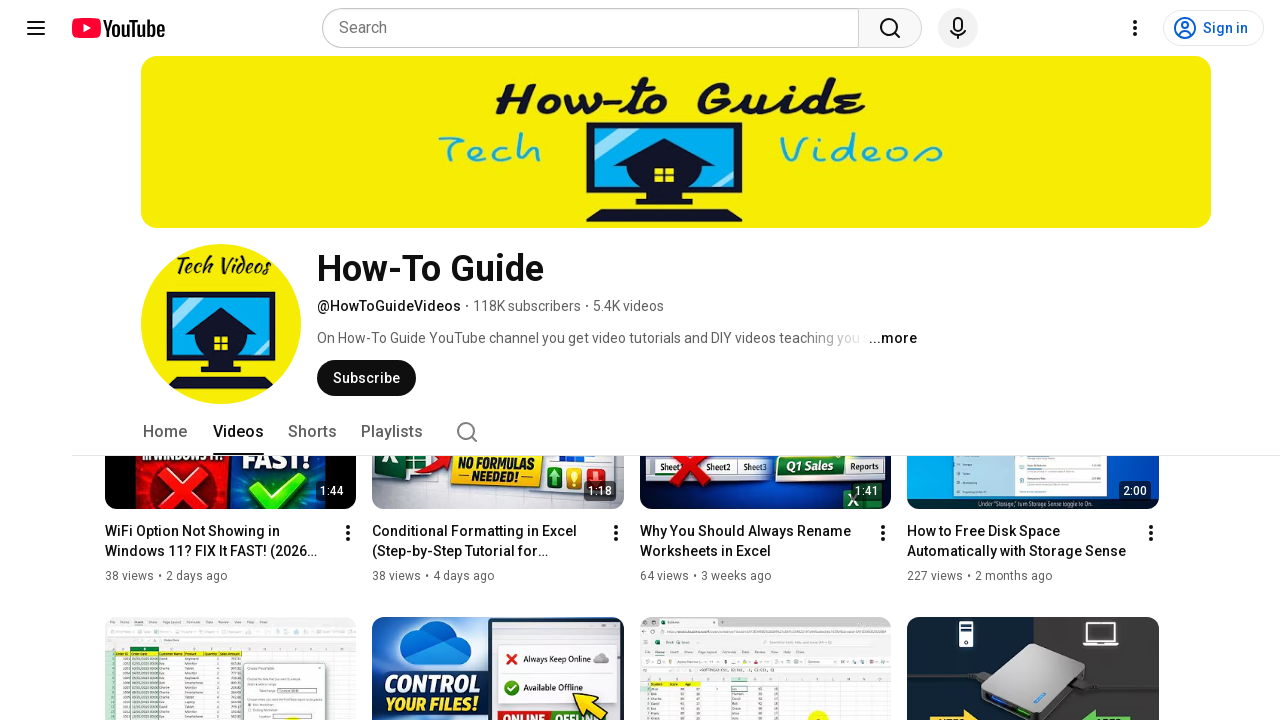

Navigated to YouTube channel videos page
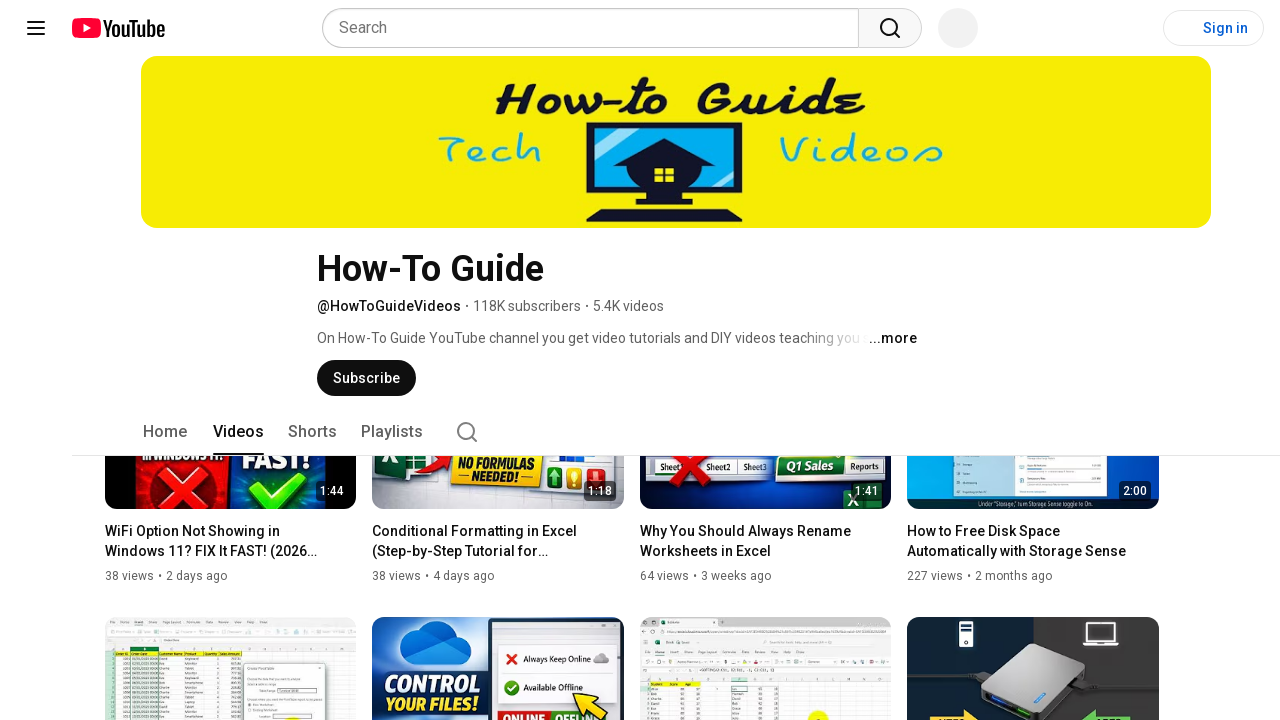

Video grid loaded on YouTube channel page
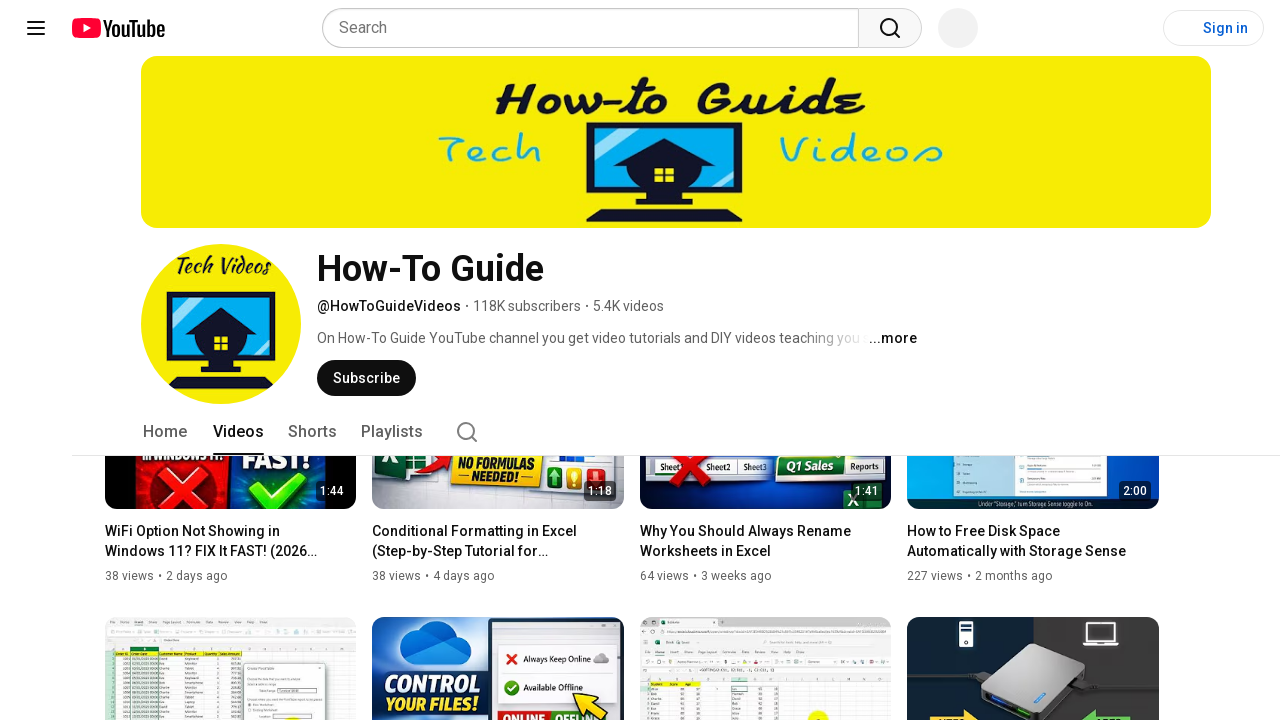

Video titles are present on the page
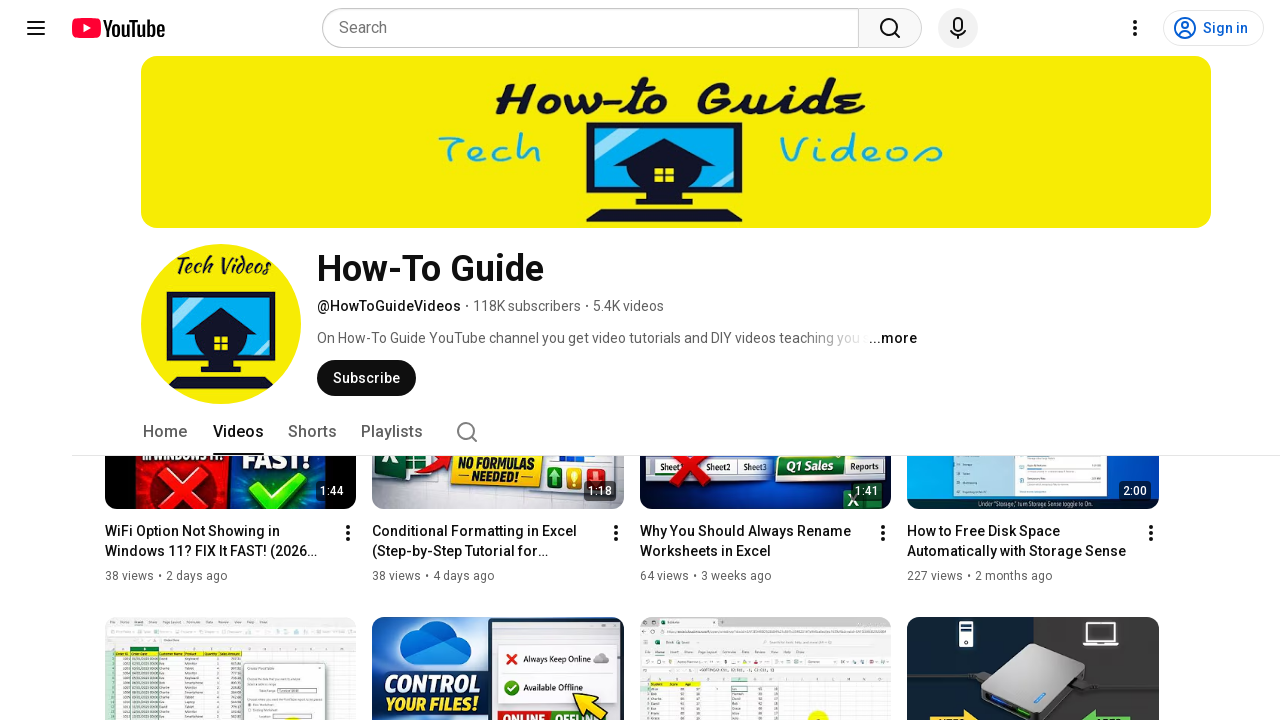

Video metadata (views and date) is visible
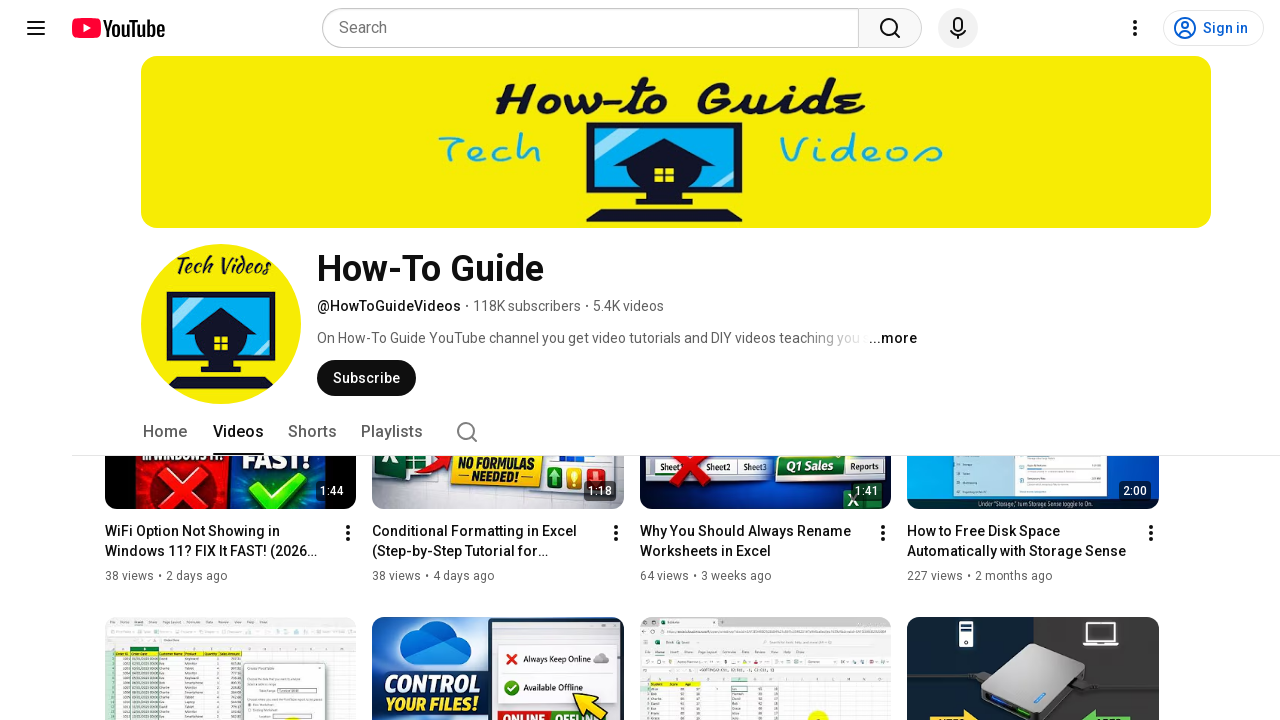

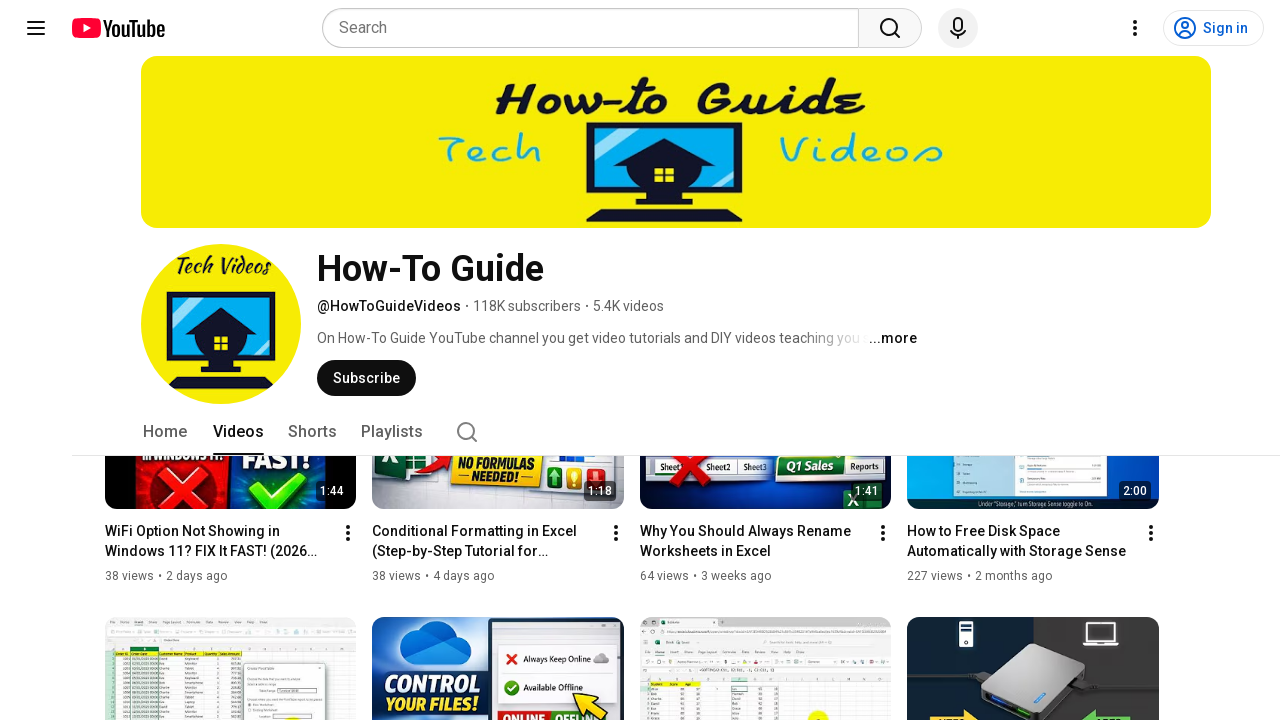